Tests iframe interaction by switching to an iframe, clearing and entering text in a TinyMCE editor, then switching back to parent frame and clicking a link

Starting URL: https://the-internet.herokuapp.com/tinymce

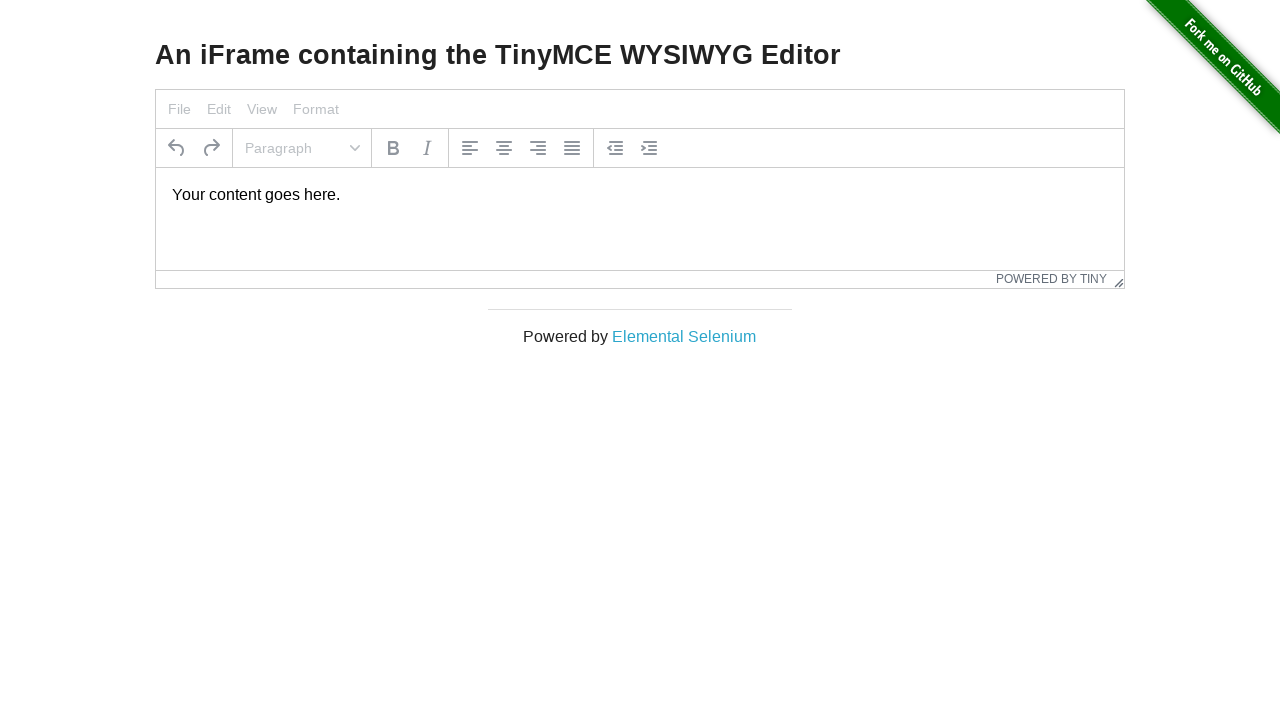

Located TinyMCE editor iframe
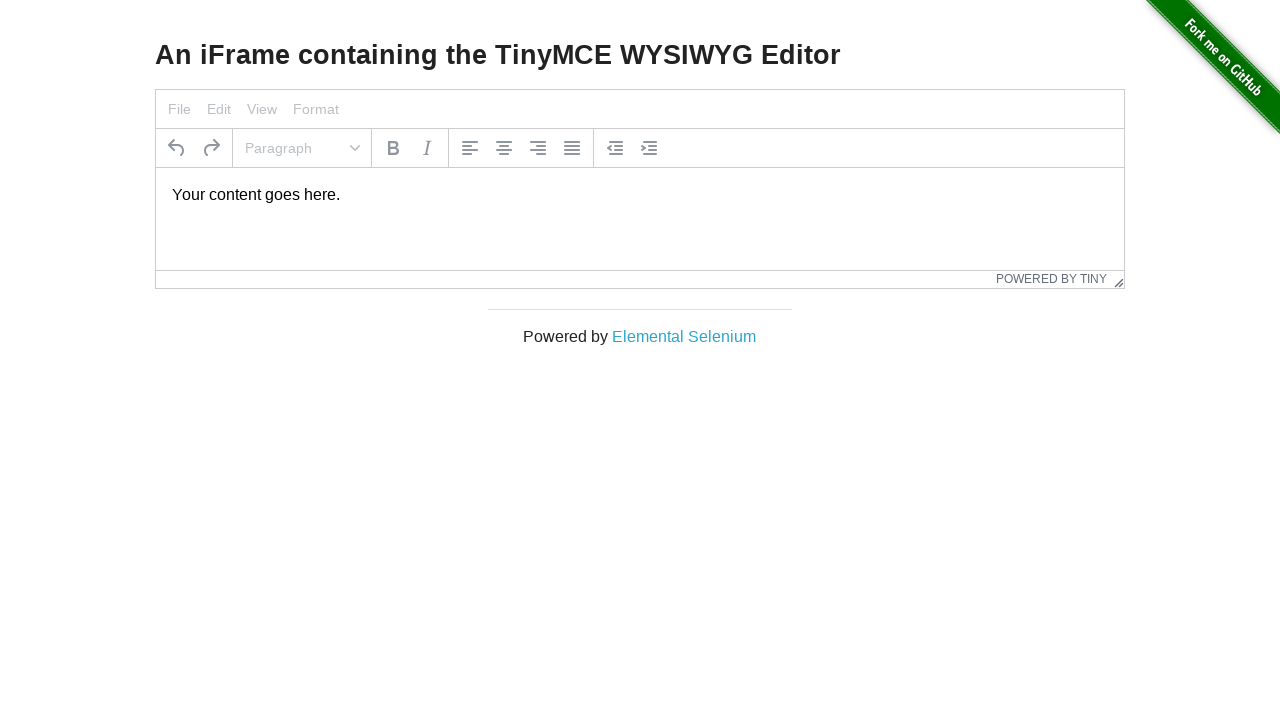

Clicked in TinyMCE editor body at (640, 195) on #mce_0_ifr >> internal:control=enter-frame >> body
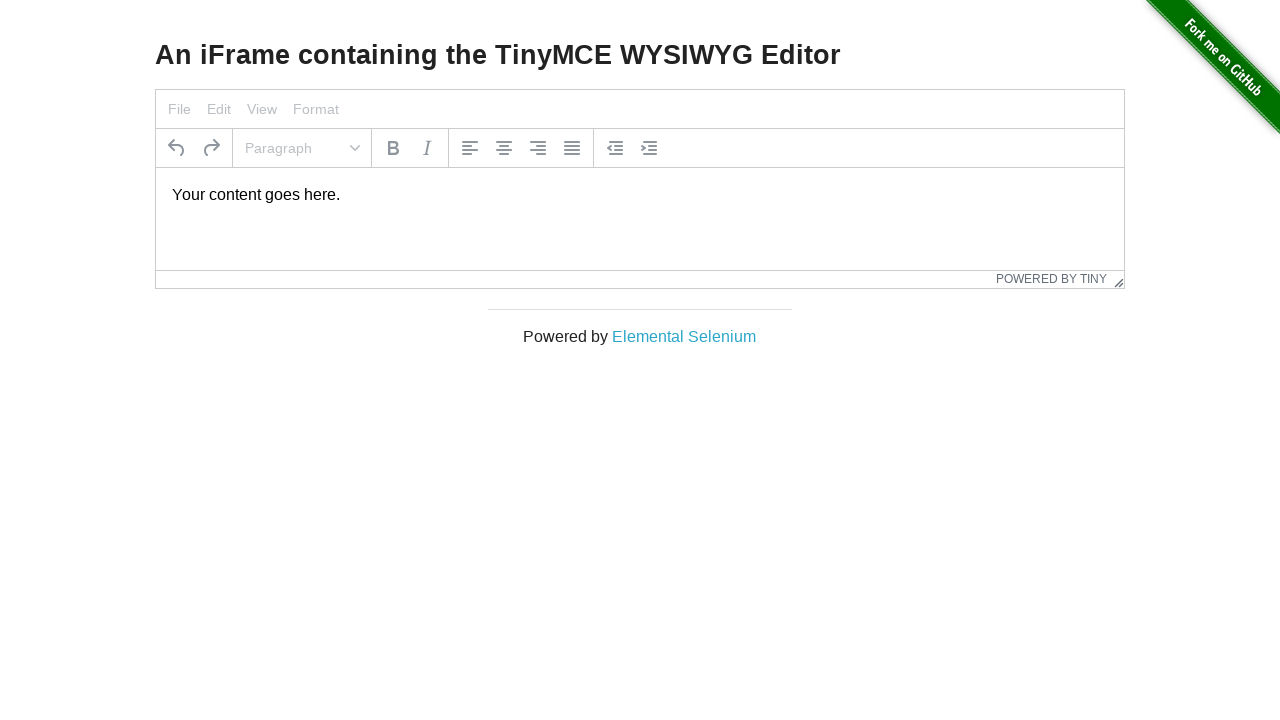

Selected all text in editor with Ctrl+A on #mce_0_ifr >> internal:control=enter-frame >> body
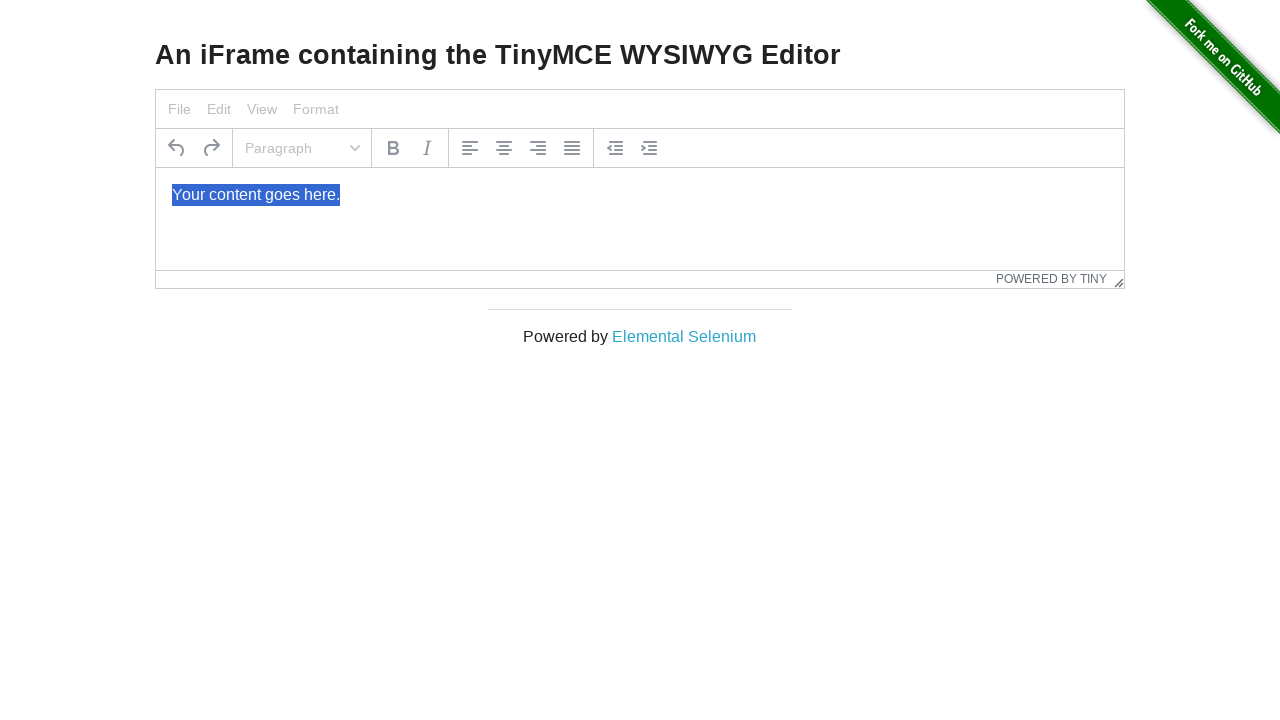

Typed 'JAHDJASHDJHAJDADHASJ' into TinyMCE editor on #mce_0_ifr >> internal:control=enter-frame >> body
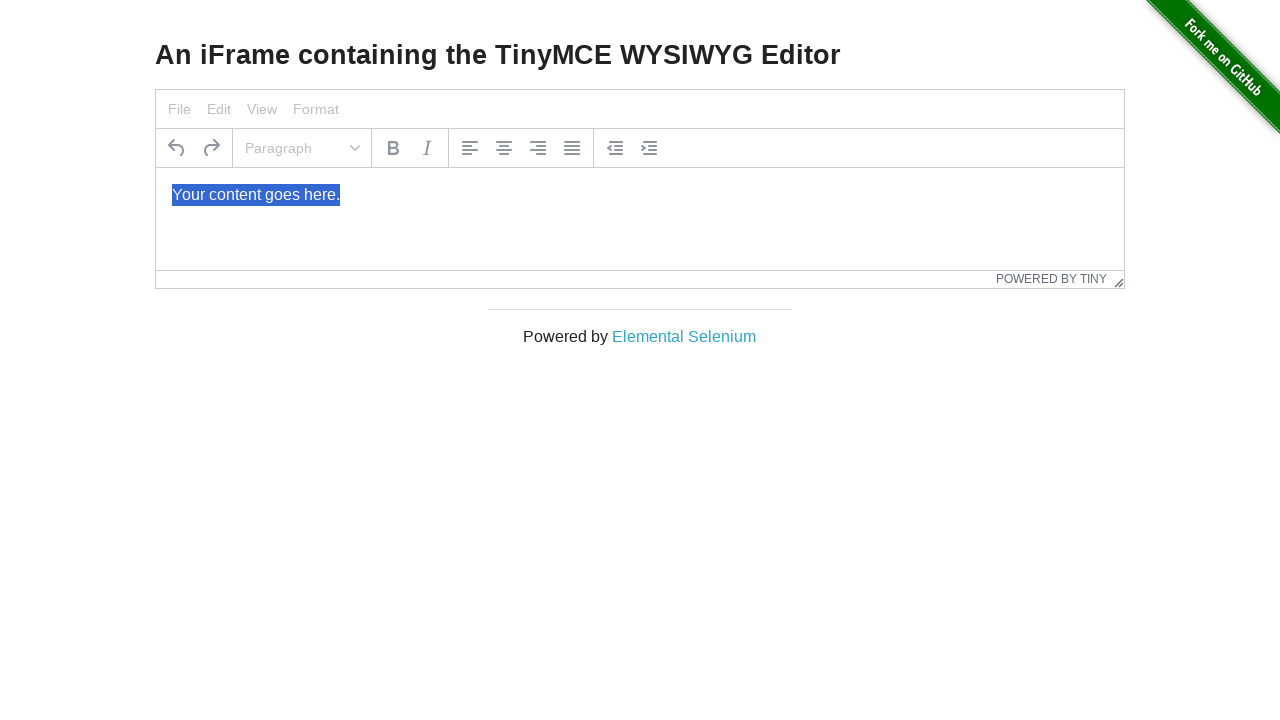

Clicked on Elemental Selenium link in parent frame at (684, 336) on text=Elemental Selenium
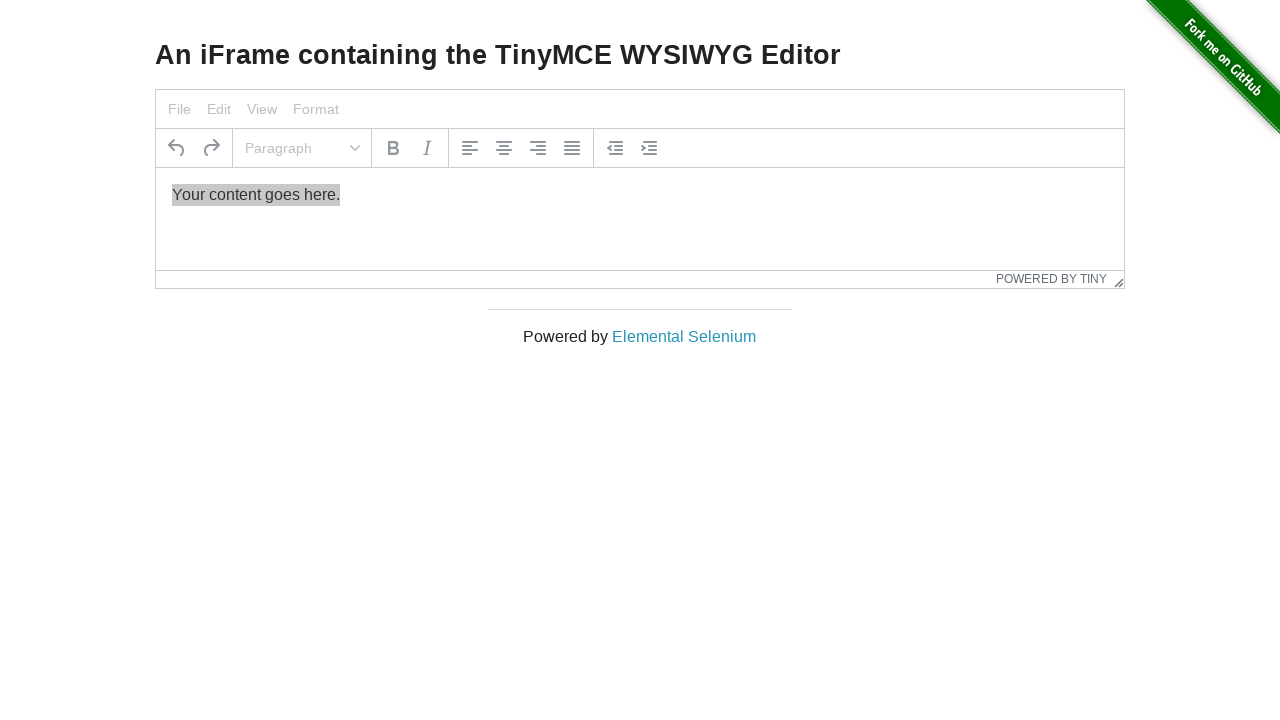

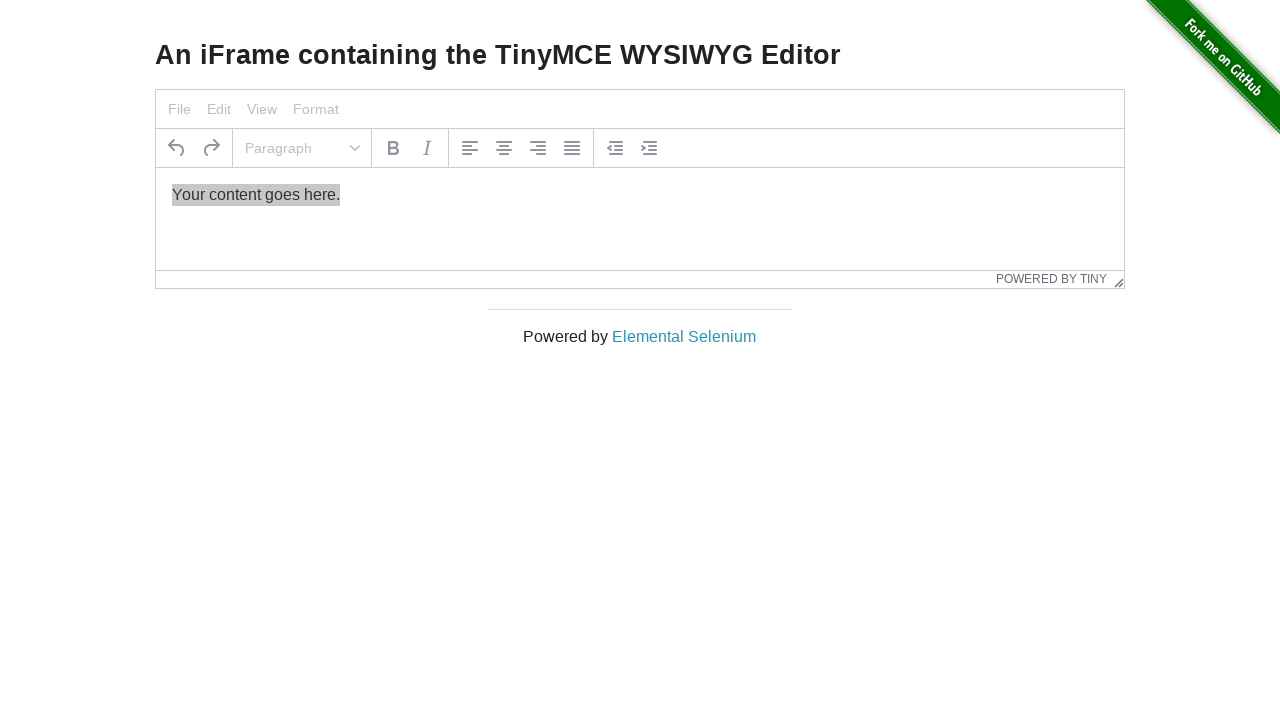